Tests the search functionality on Python.org by entering a search query "pycon" and verifying that search results are returned.

Starting URL: http://www.python.org

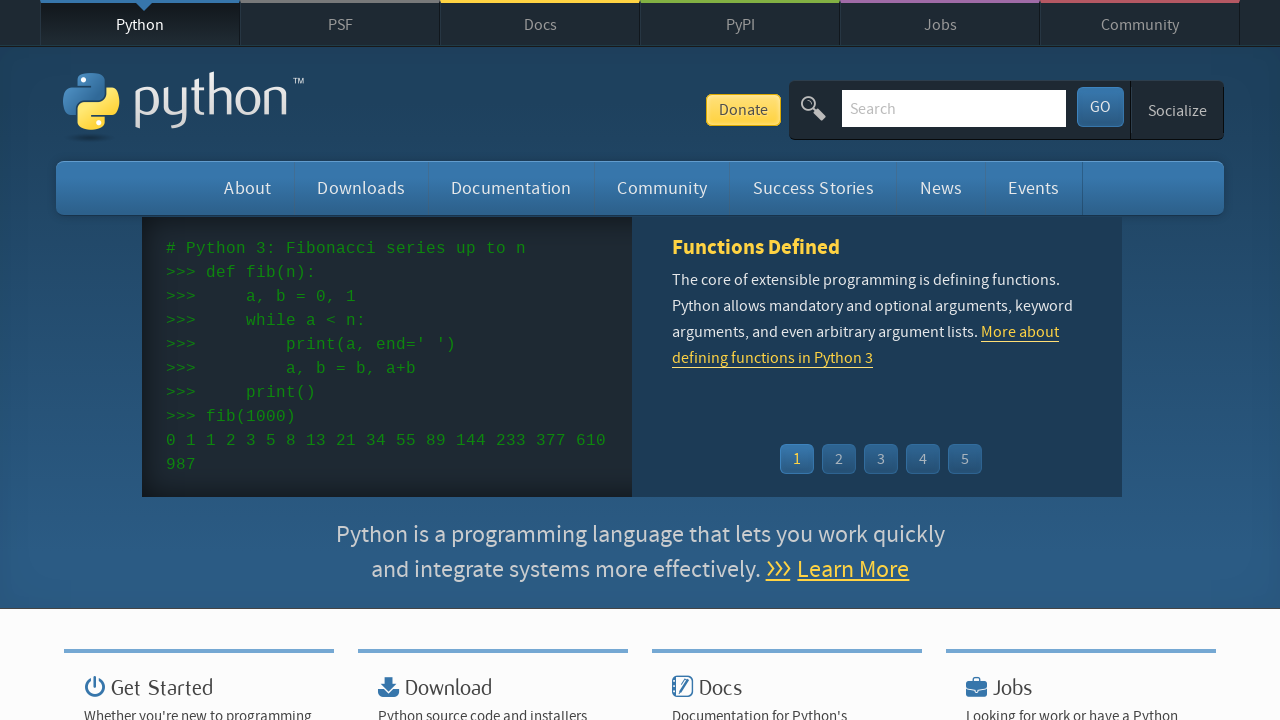

Verified page title contains 'Python'
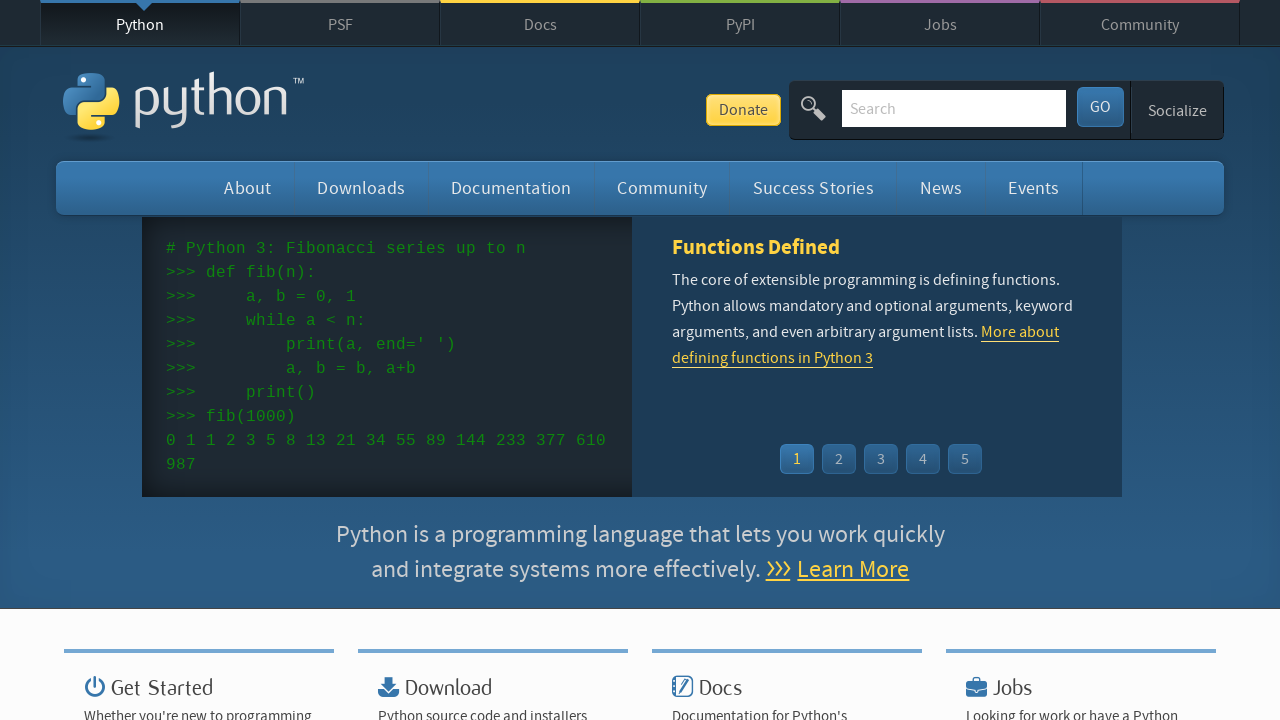

Cleared search input field on input[name='q']
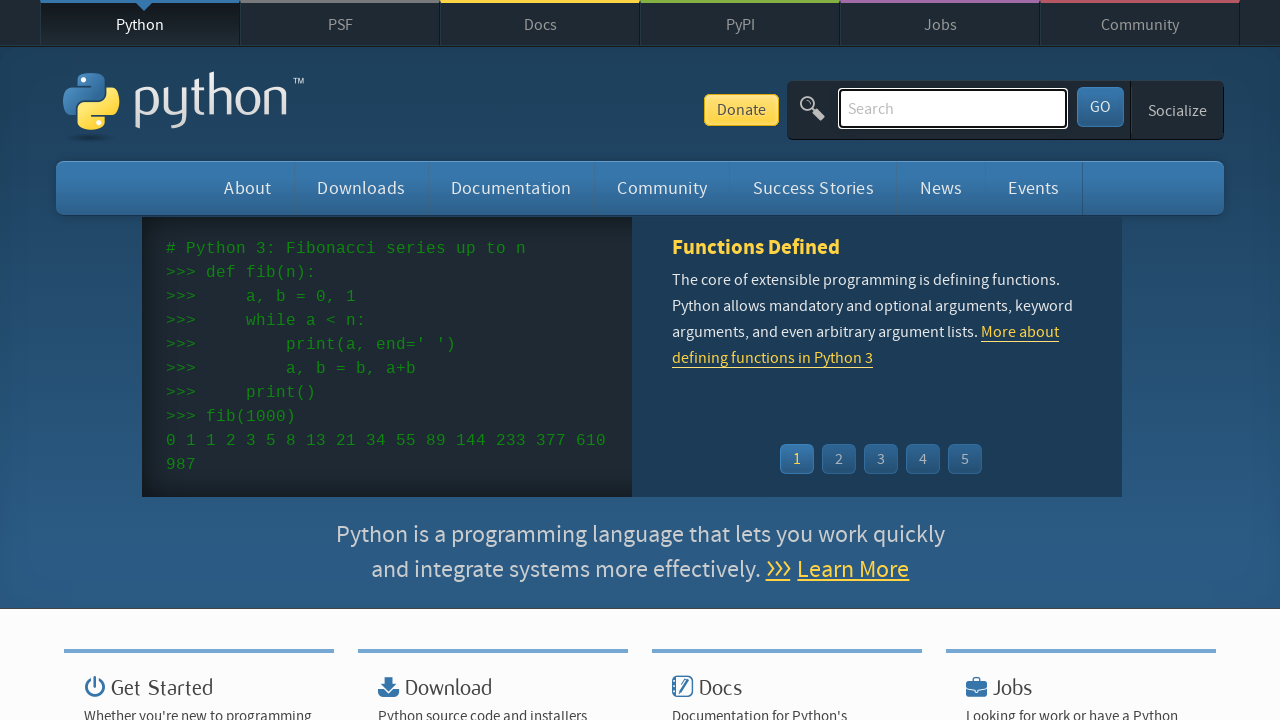

Filled search field with 'pycon' on input[name='q']
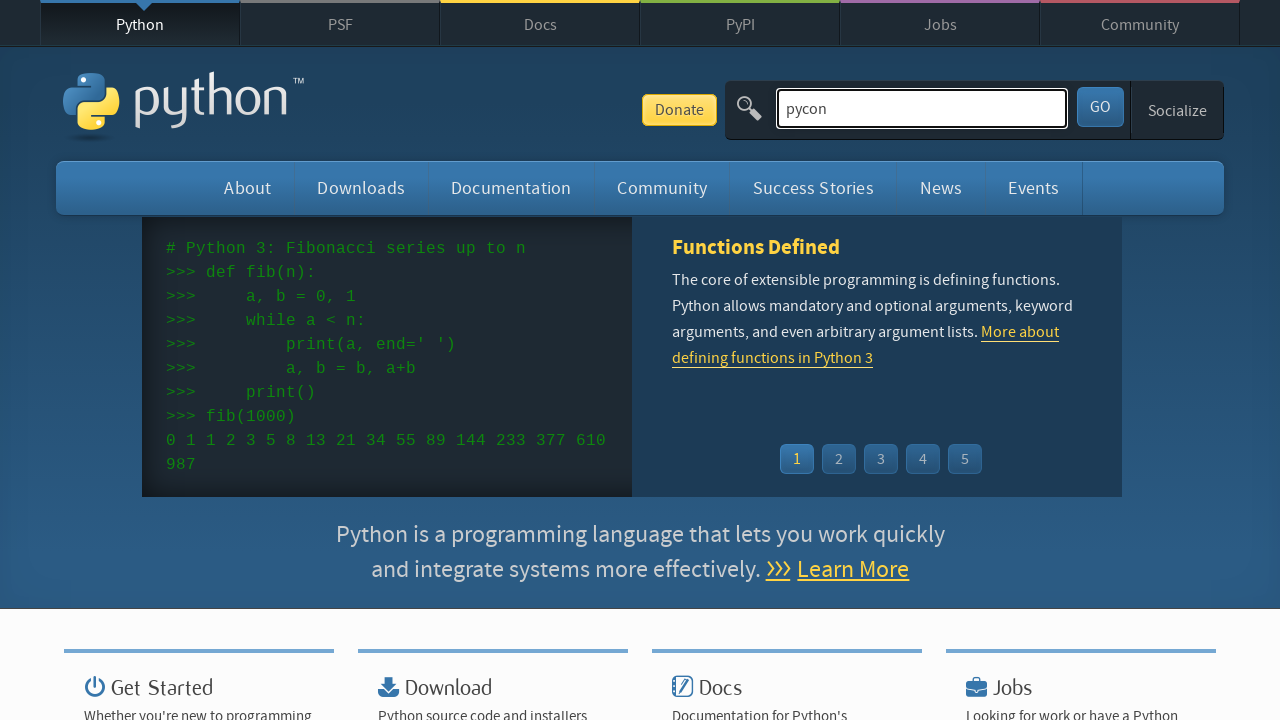

Pressed Enter to submit search query on input[name='q']
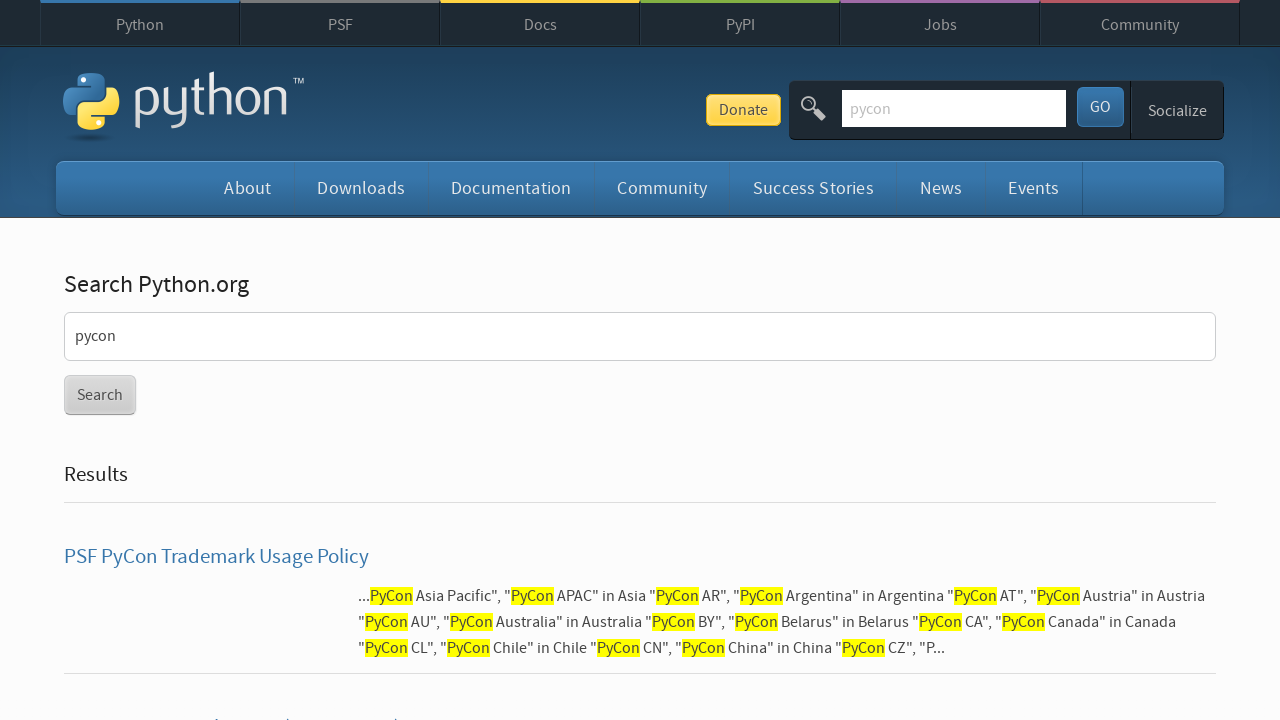

Waited for network idle after search submission
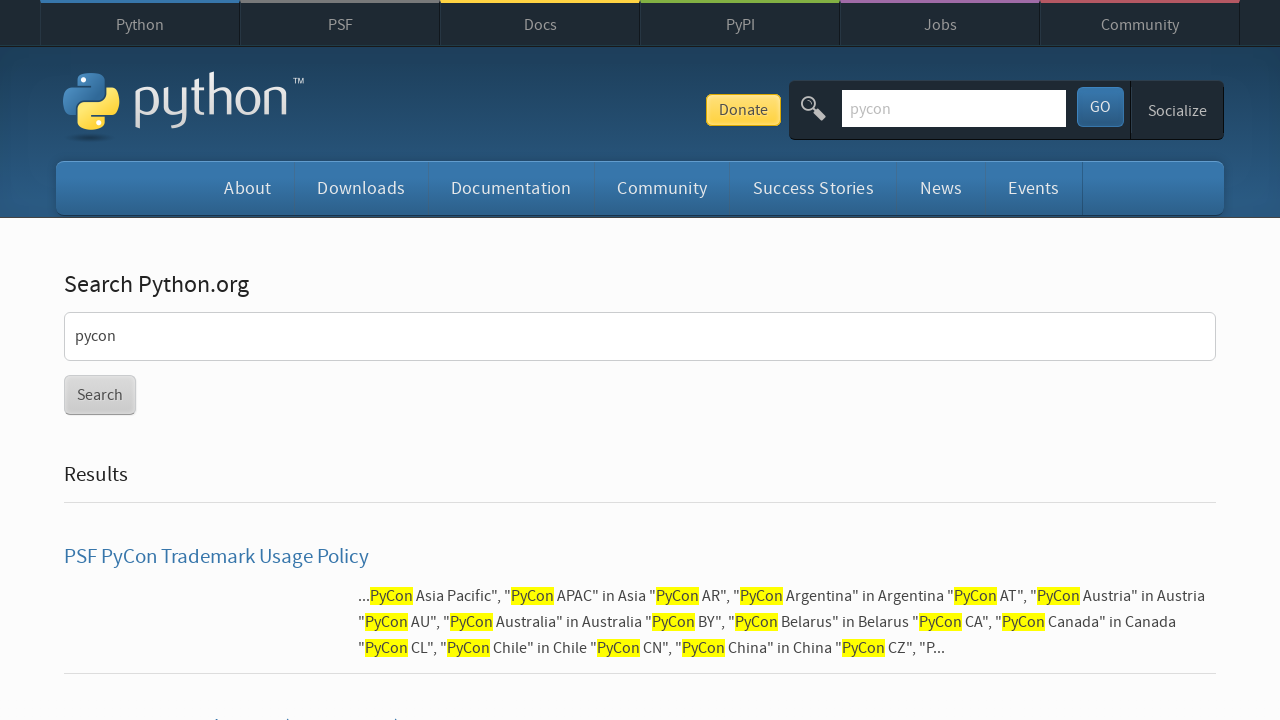

Verified search results are present (no 'No results found' message)
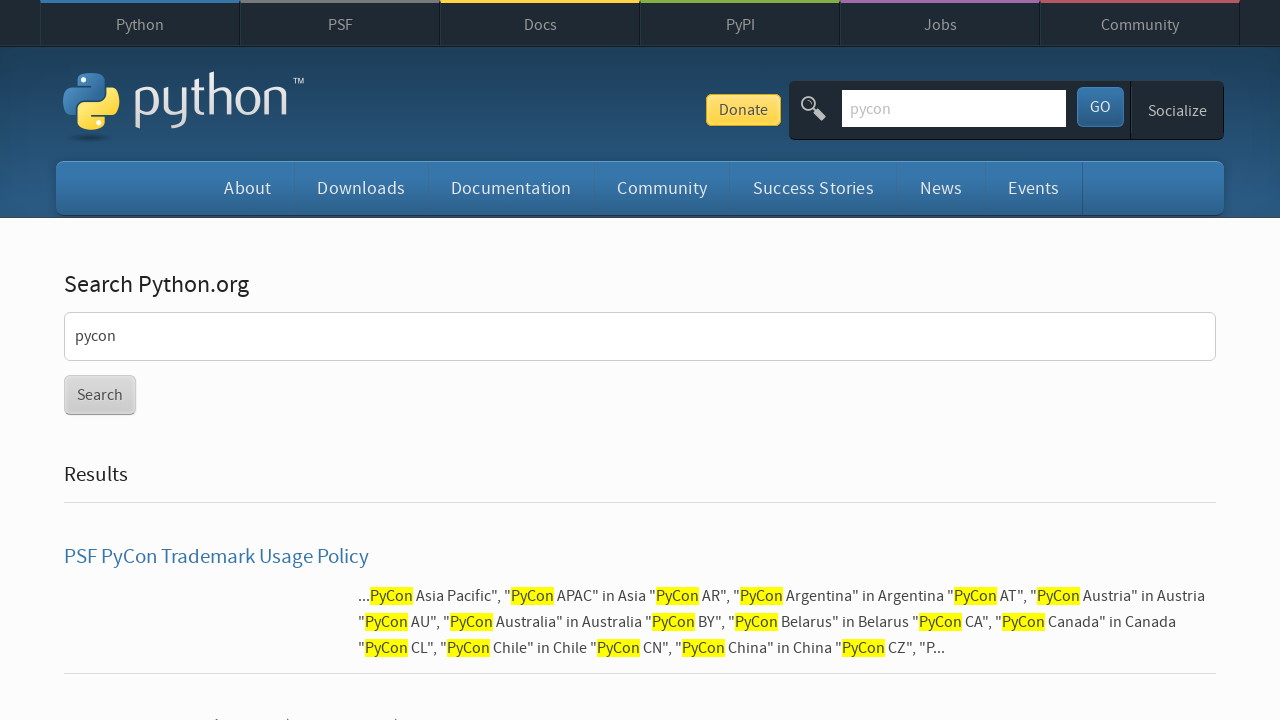

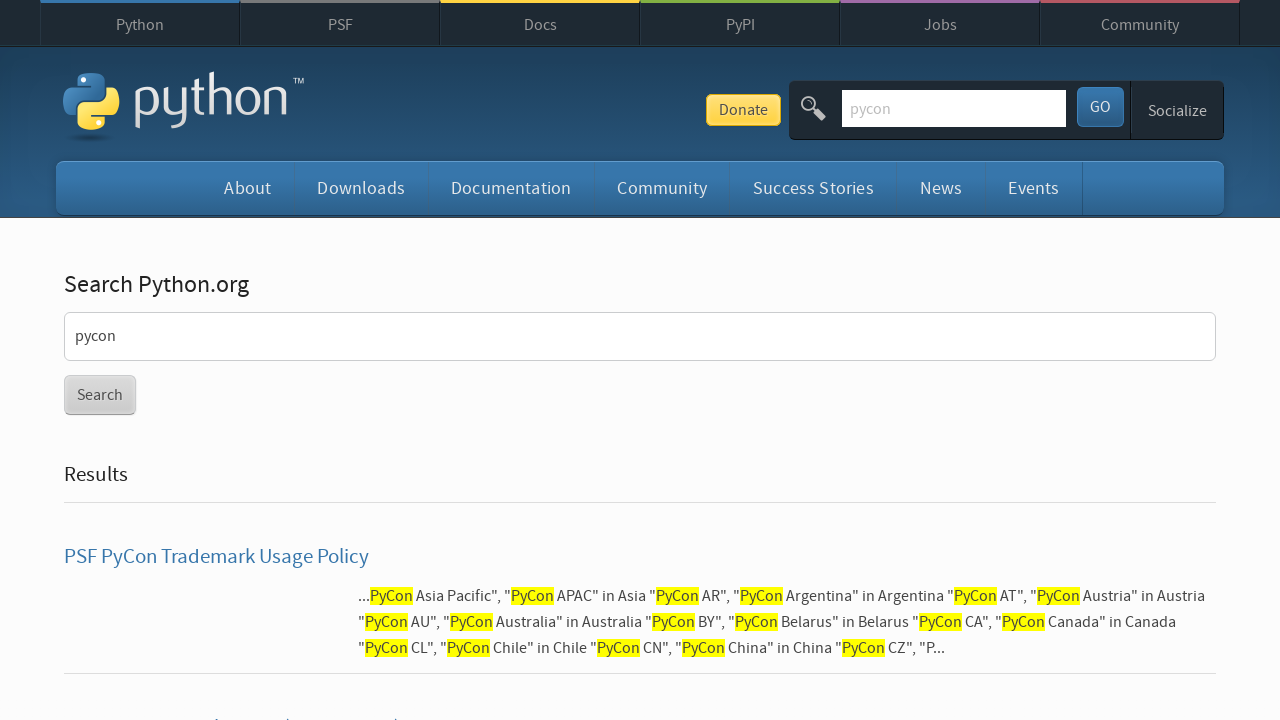